Tests alert handling functionality by triggering a prompt alert, entering text, and accepting it

Starting URL: https://demoqa.com/alerts

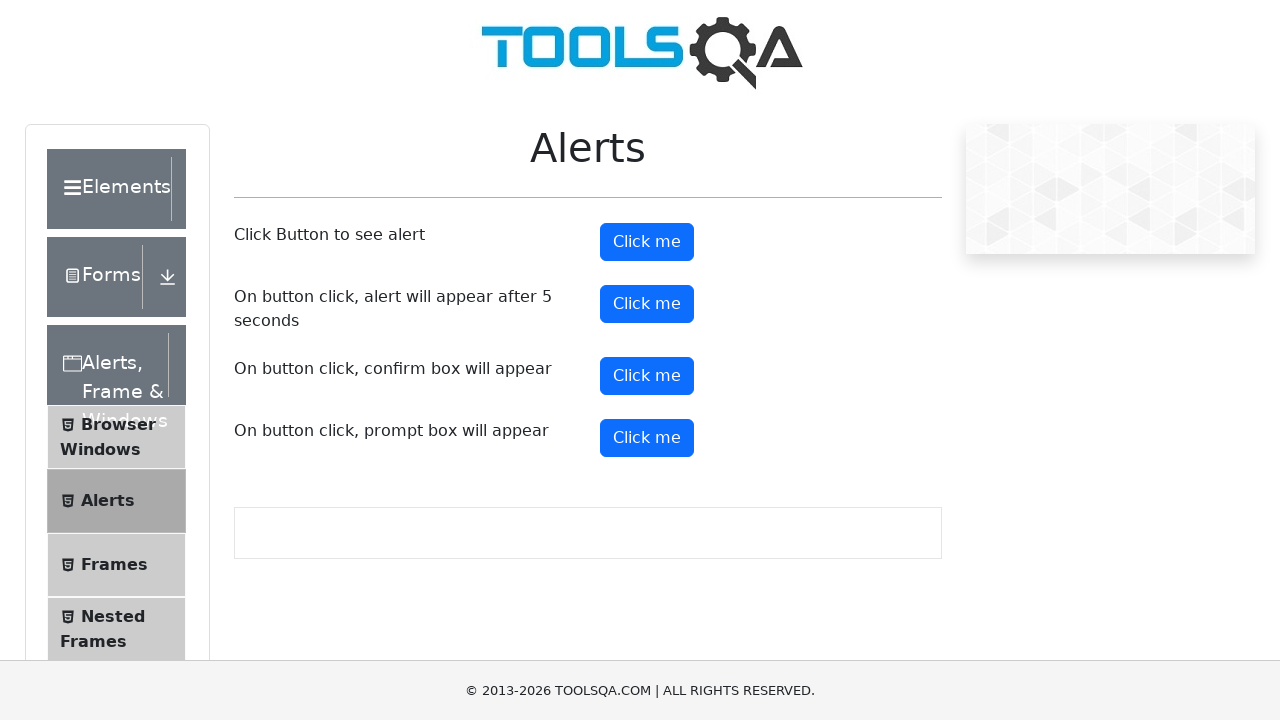

Clicked the prompt button to trigger alert at (647, 438) on button#promtButton
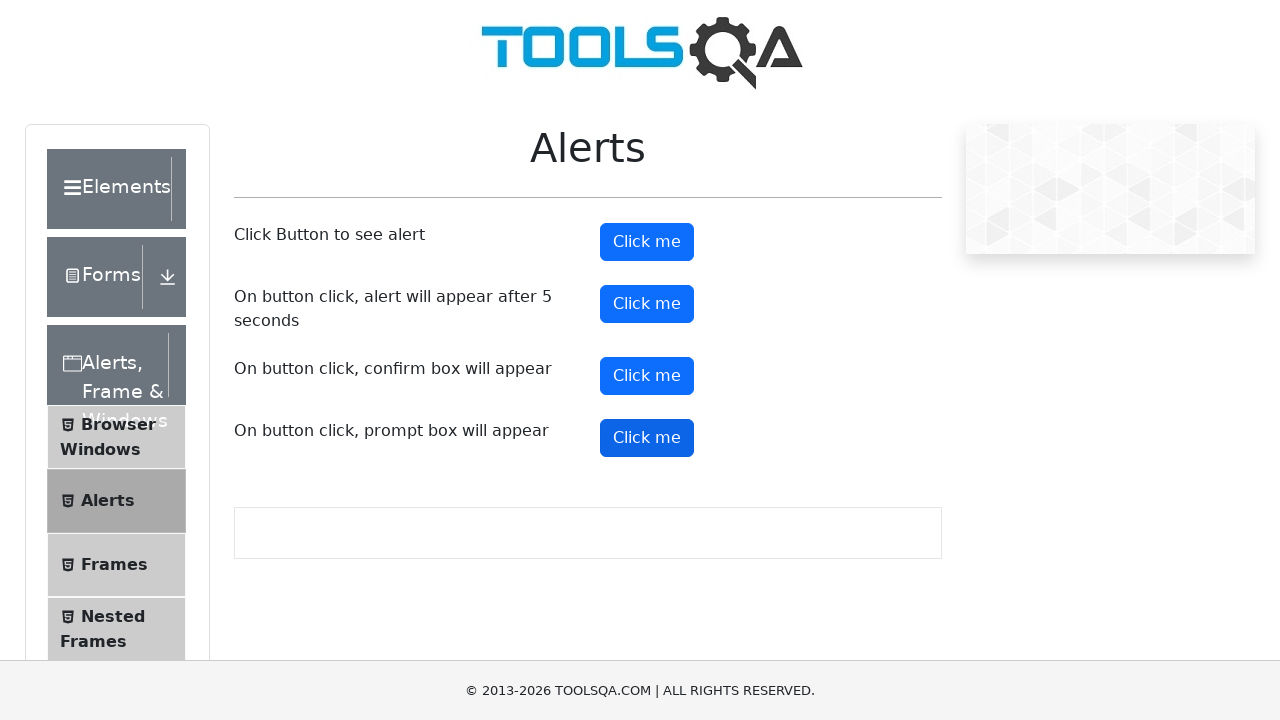

Handled prompt alert by entering 'Ram' and accepting
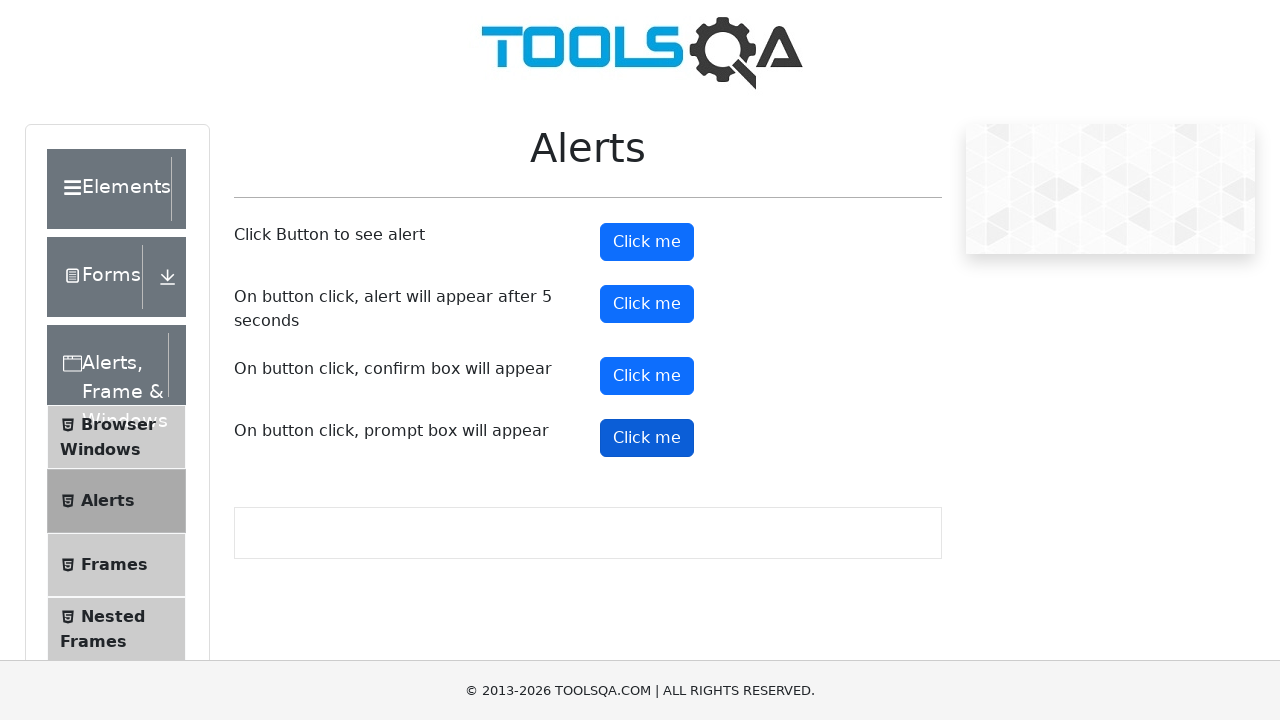

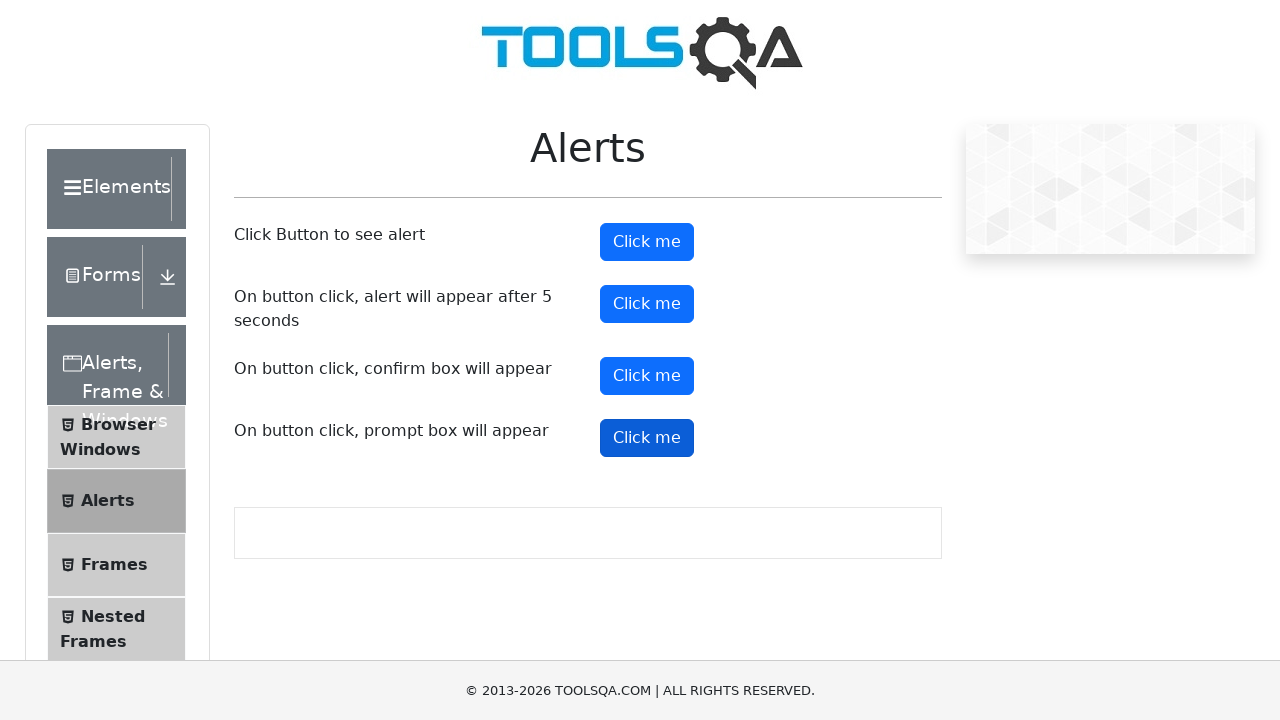